Tests navigation from DEMOQA homepage to the Elements section by clicking the first top card element

Starting URL: https://demoqa.com/

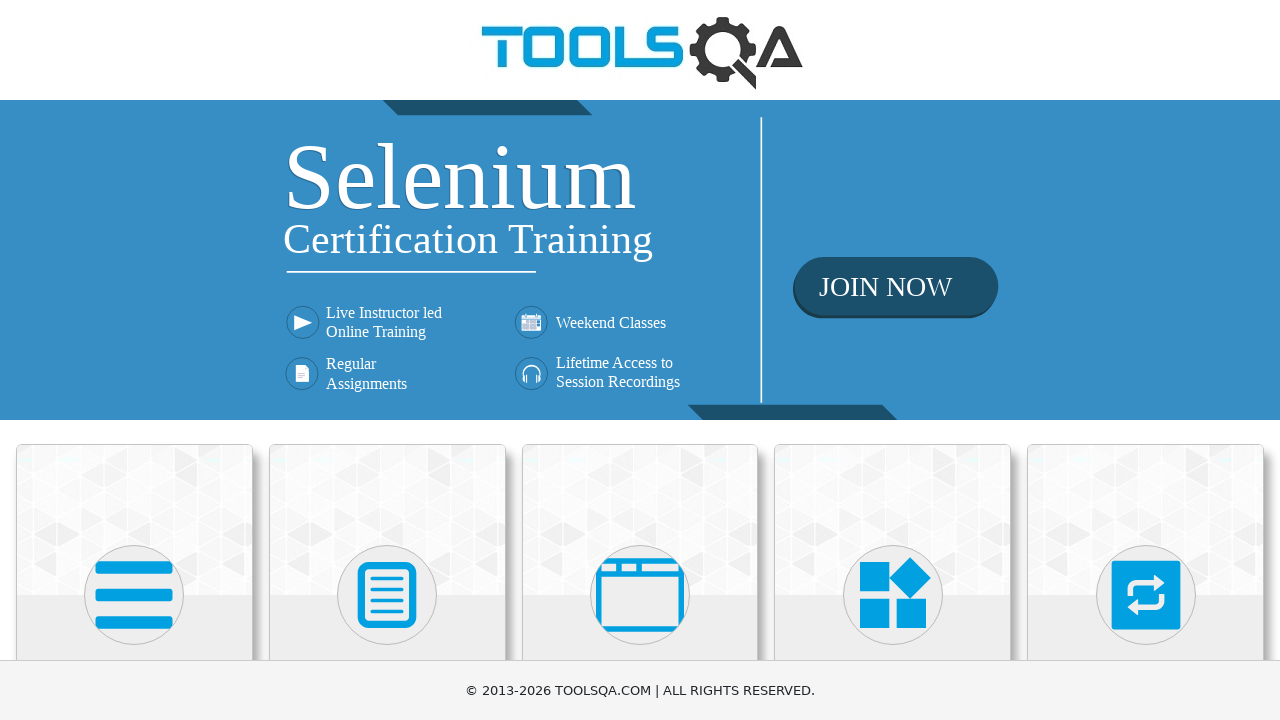

Clicked the first top card element to navigate to Elements section at (134, 520) on .top-card:nth-child(1)
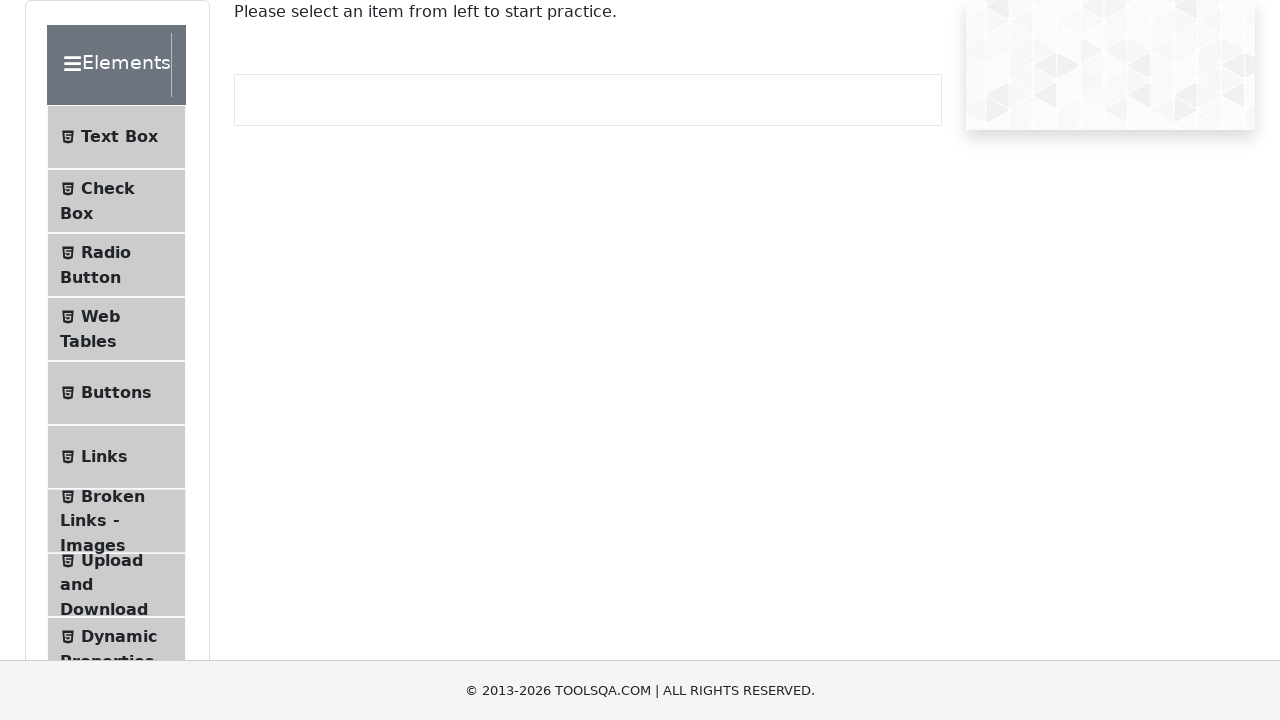

Successfully navigated to Elements page at https://demoqa.com/elements
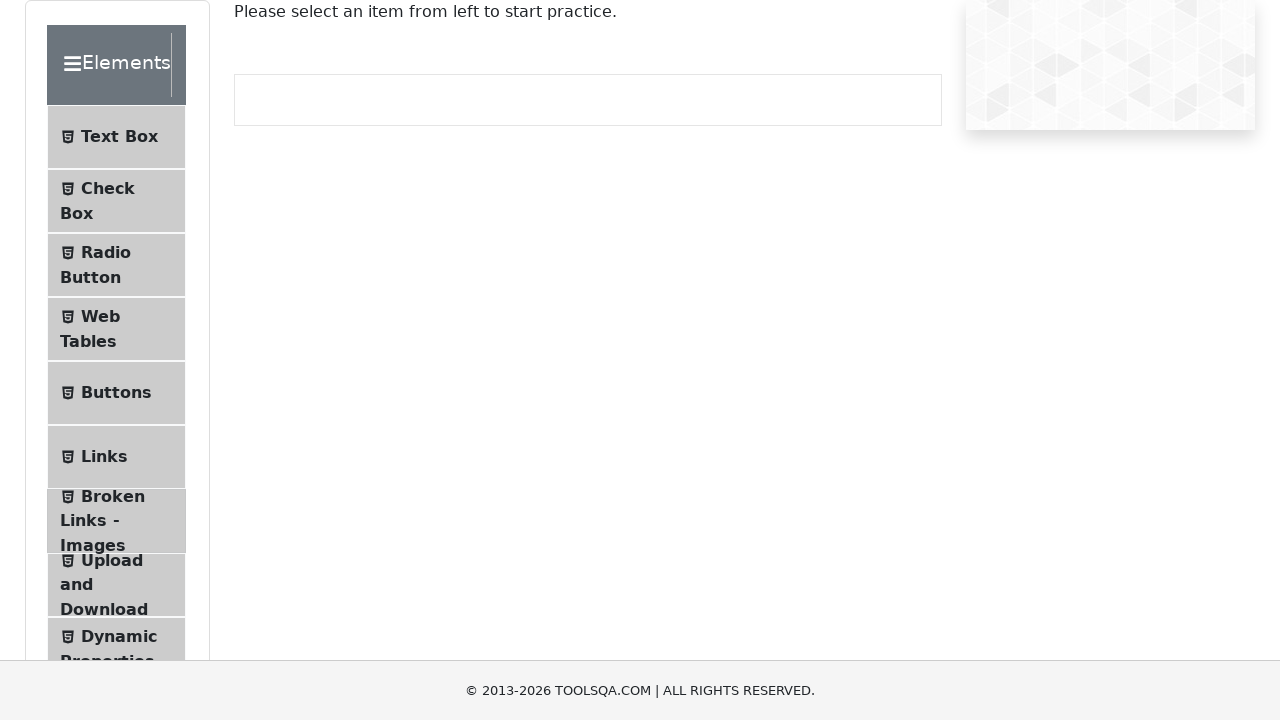

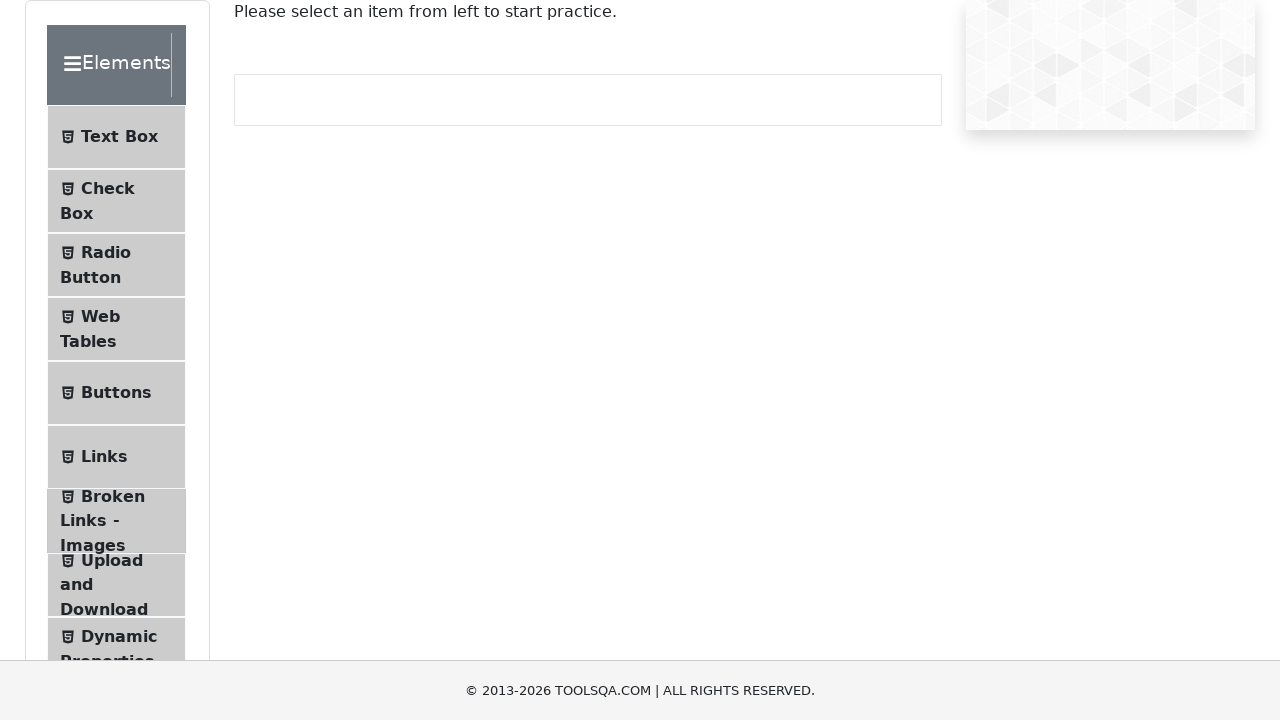